Tests adding multiple tasks and then using the search functionality to filter and find a specific task

Starting URL: https://www.techglobal-training.com/frontend/todo-list

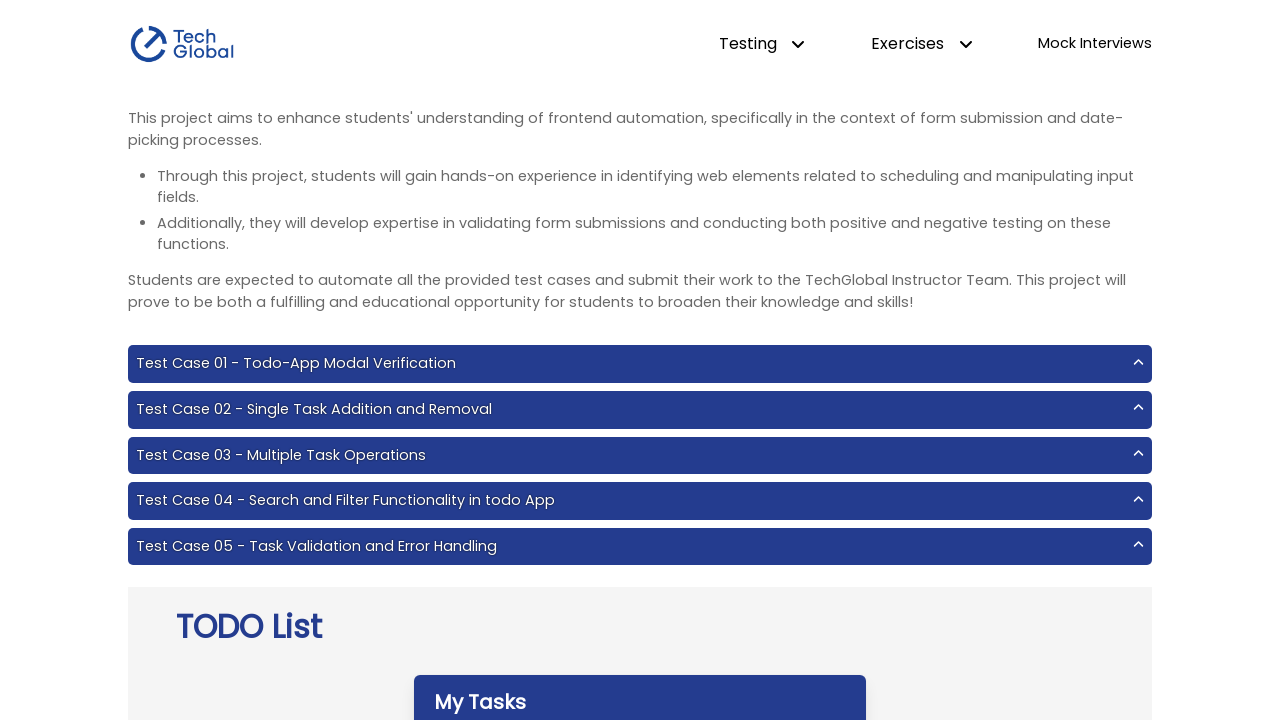

Filled input field with task 'Work' on #input-add
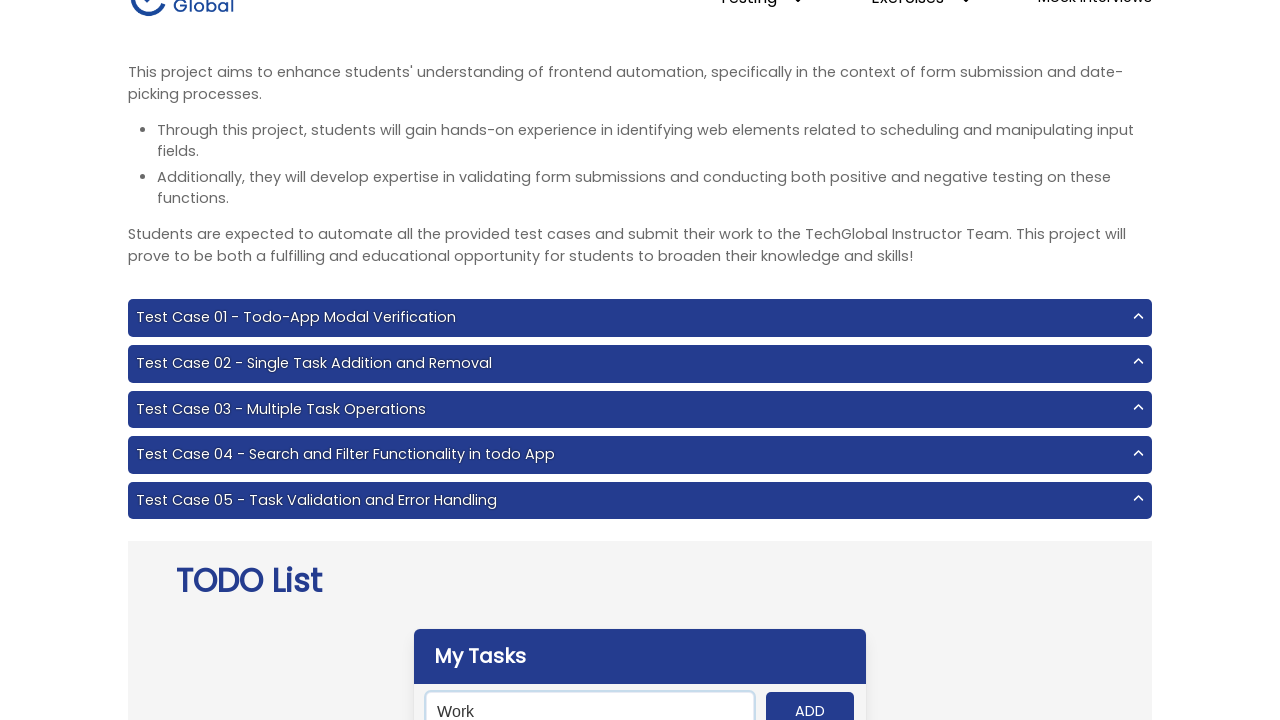

Clicked add button to add task 'Work' at (810, 701) on #add-btn
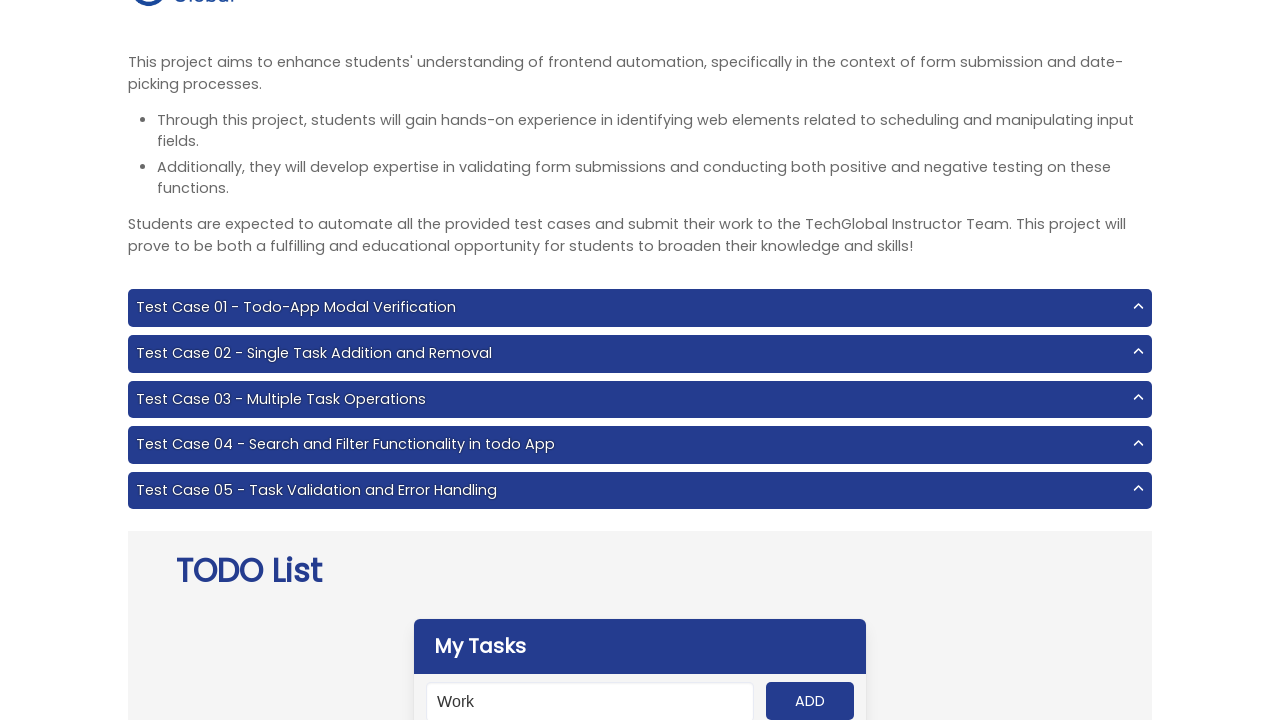

Filled input field with task 'Cook' on #input-add
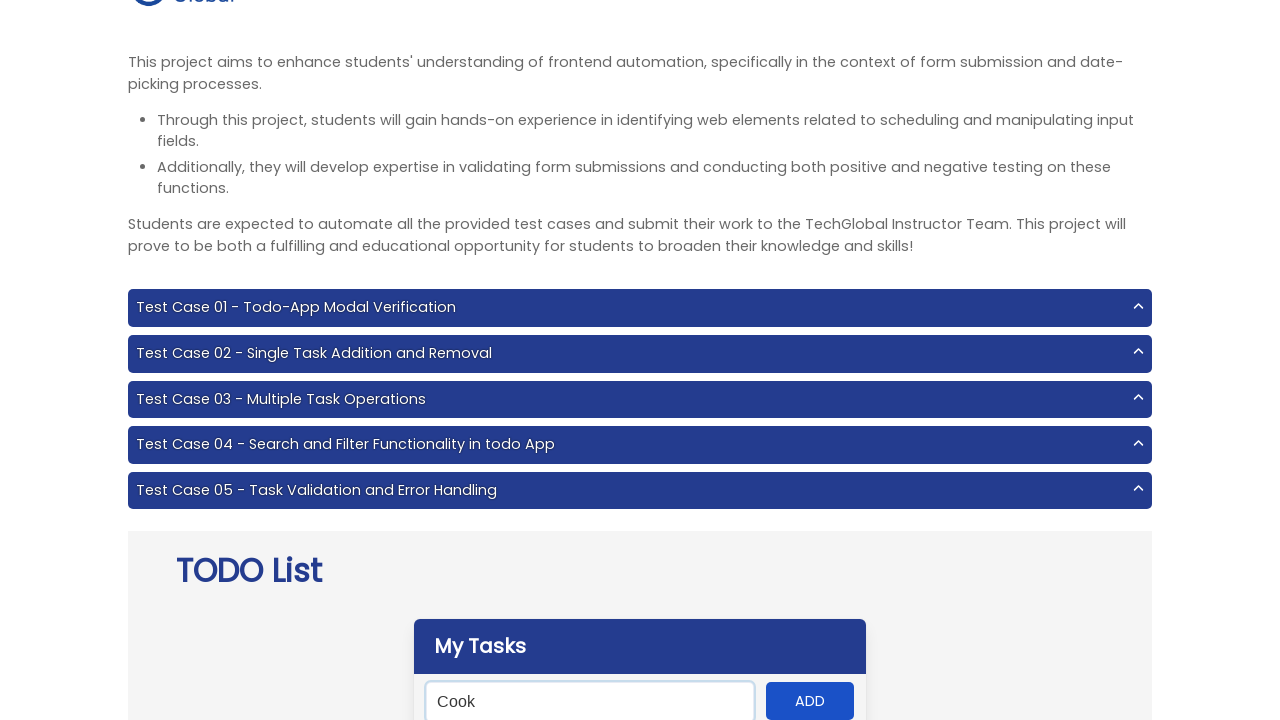

Clicked add button to add task 'Cook' at (810, 701) on #add-btn
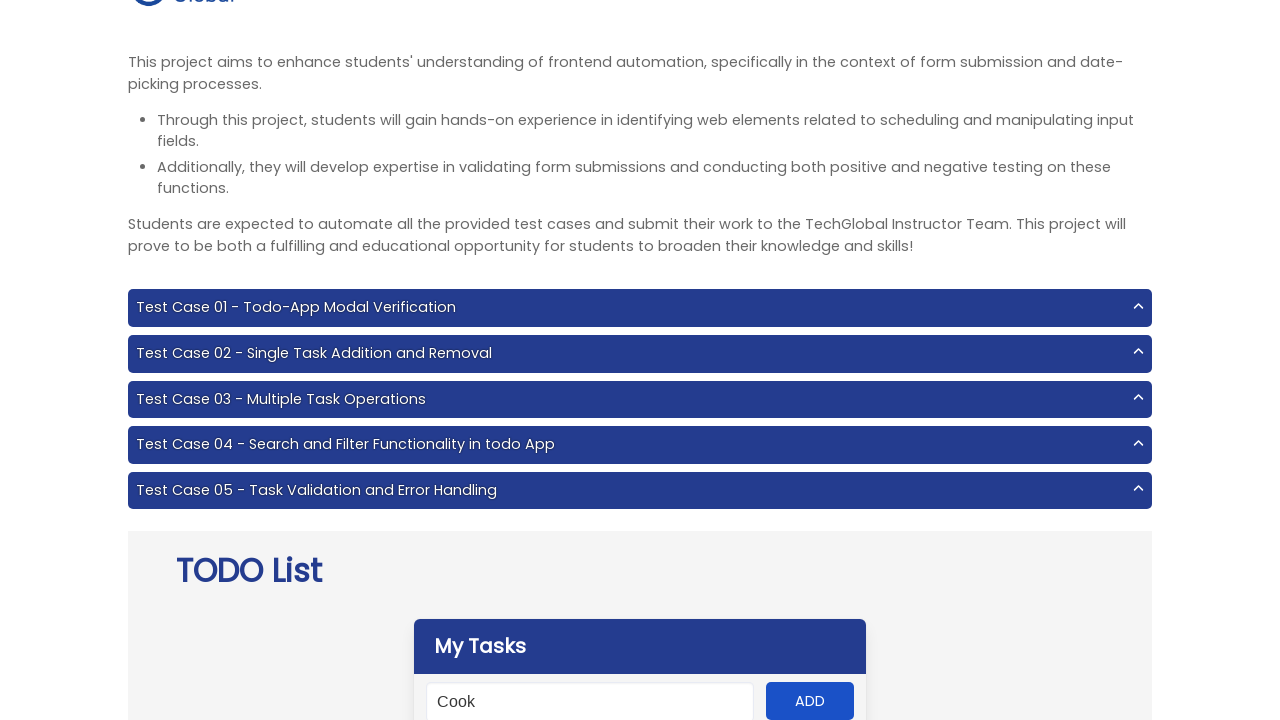

Filled input field with task 'Study' on #input-add
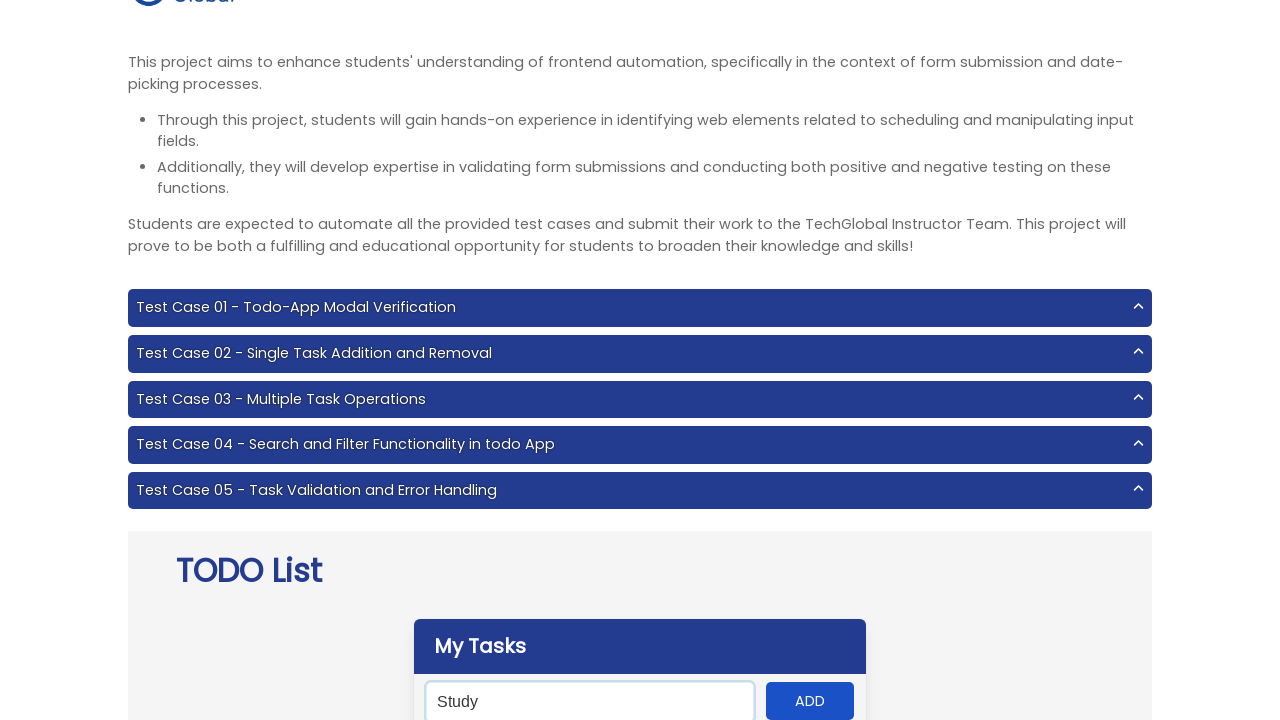

Clicked add button to add task 'Study' at (810, 701) on #add-btn
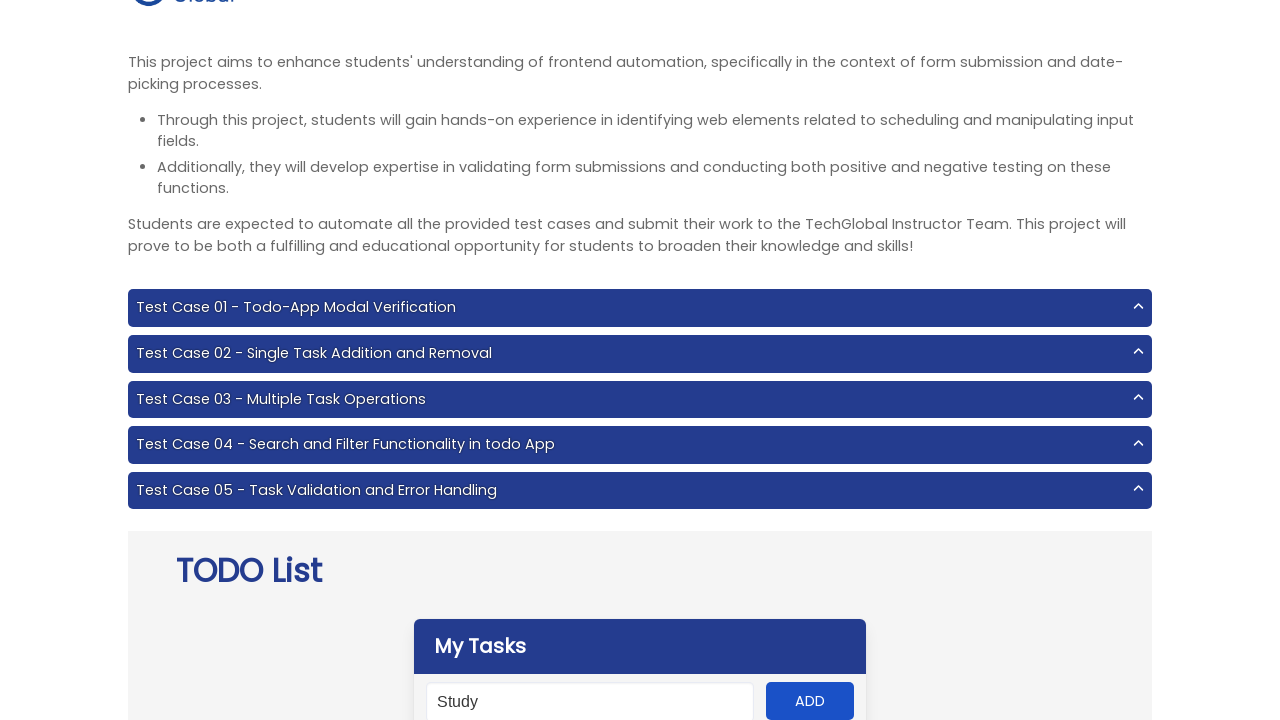

Filled input field with task 'Travel' on #input-add
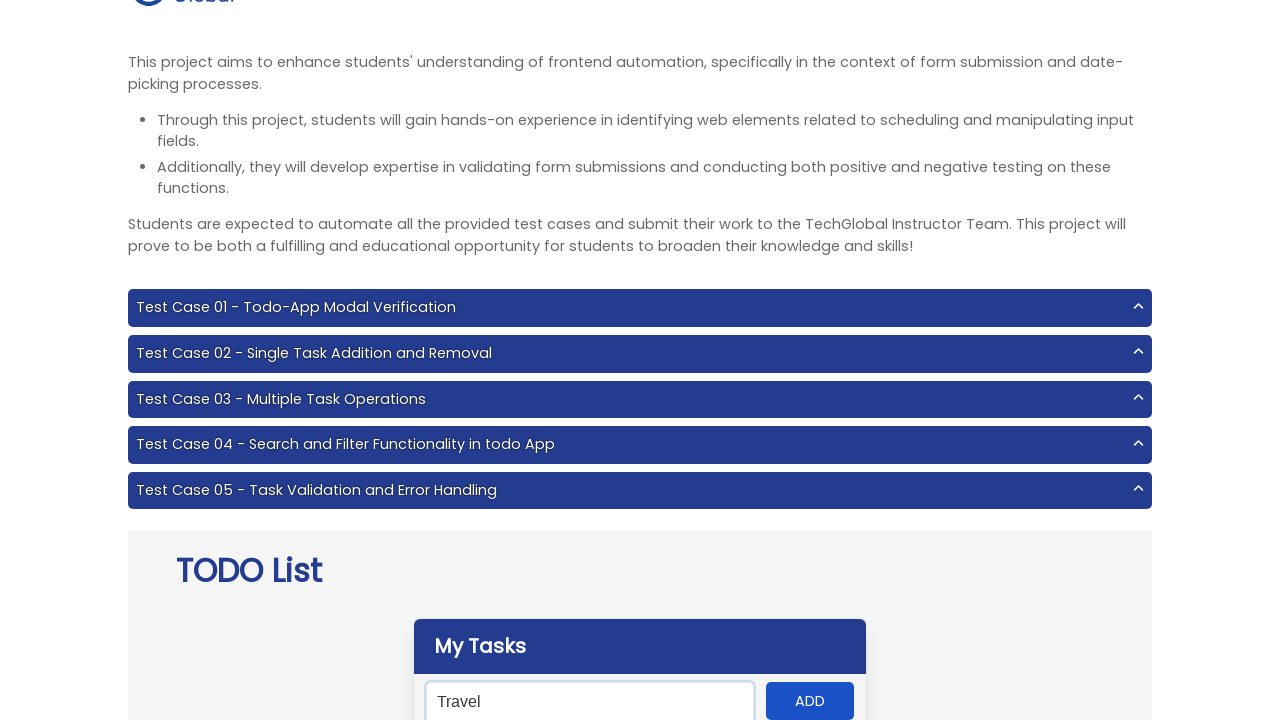

Clicked add button to add task 'Travel' at (810, 701) on #add-btn
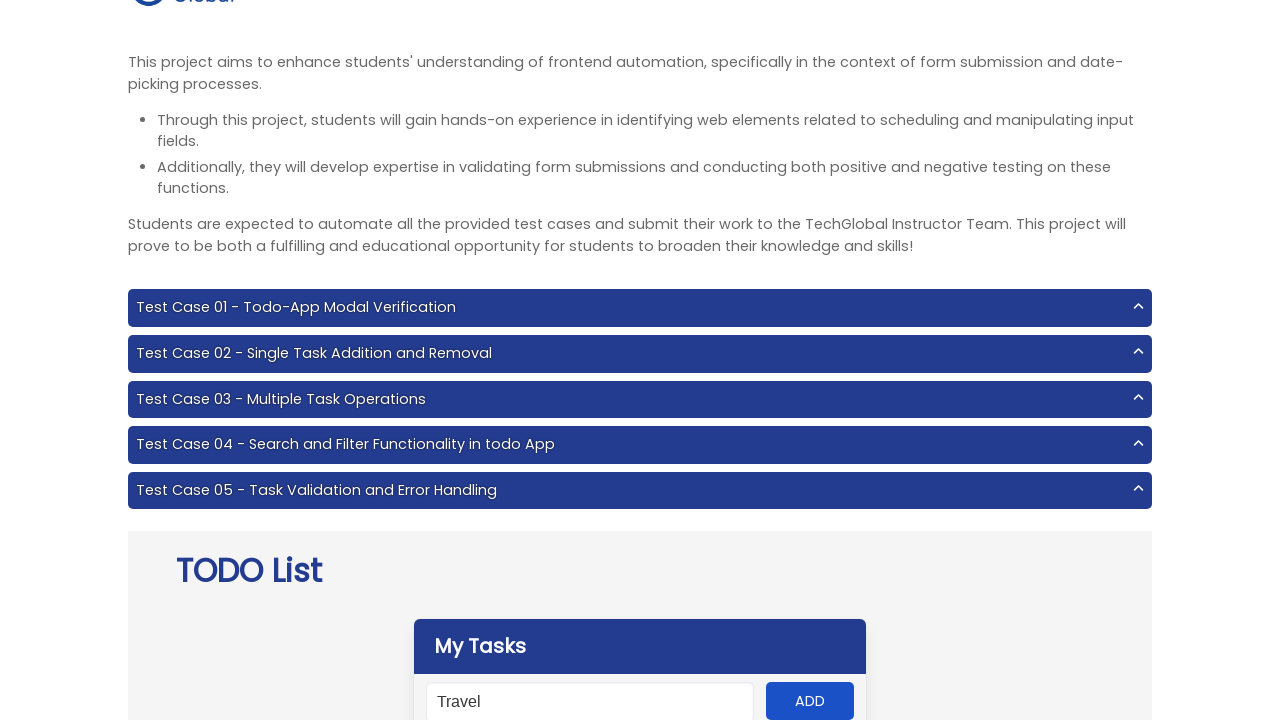

Filled input field with task 'Play' on #input-add
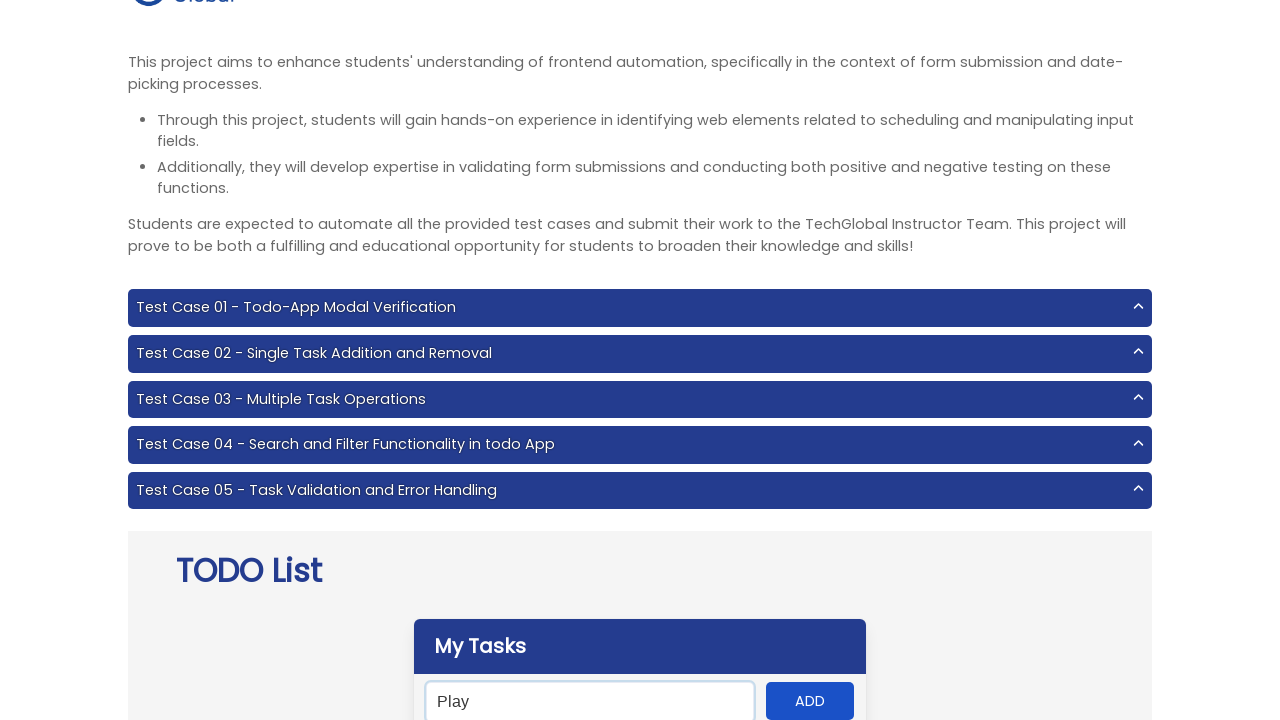

Clicked add button to add task 'Play' at (810, 701) on #add-btn
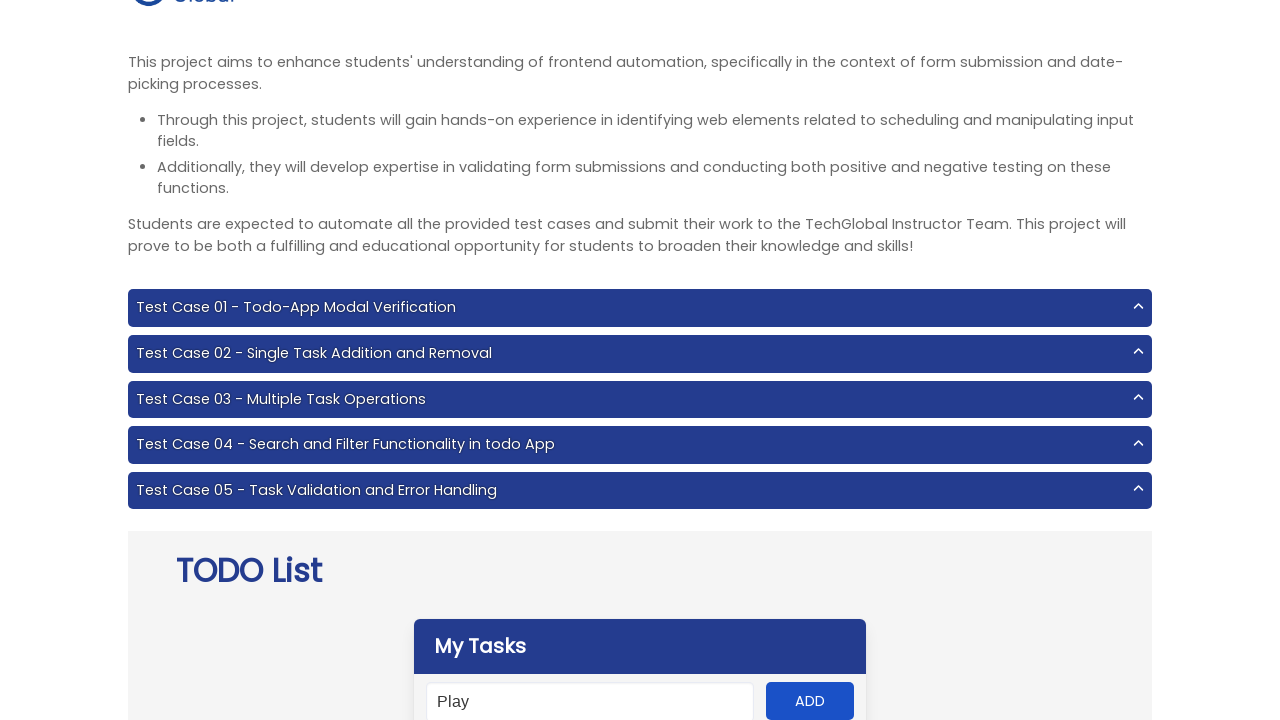

All tasks loaded and visible in the list
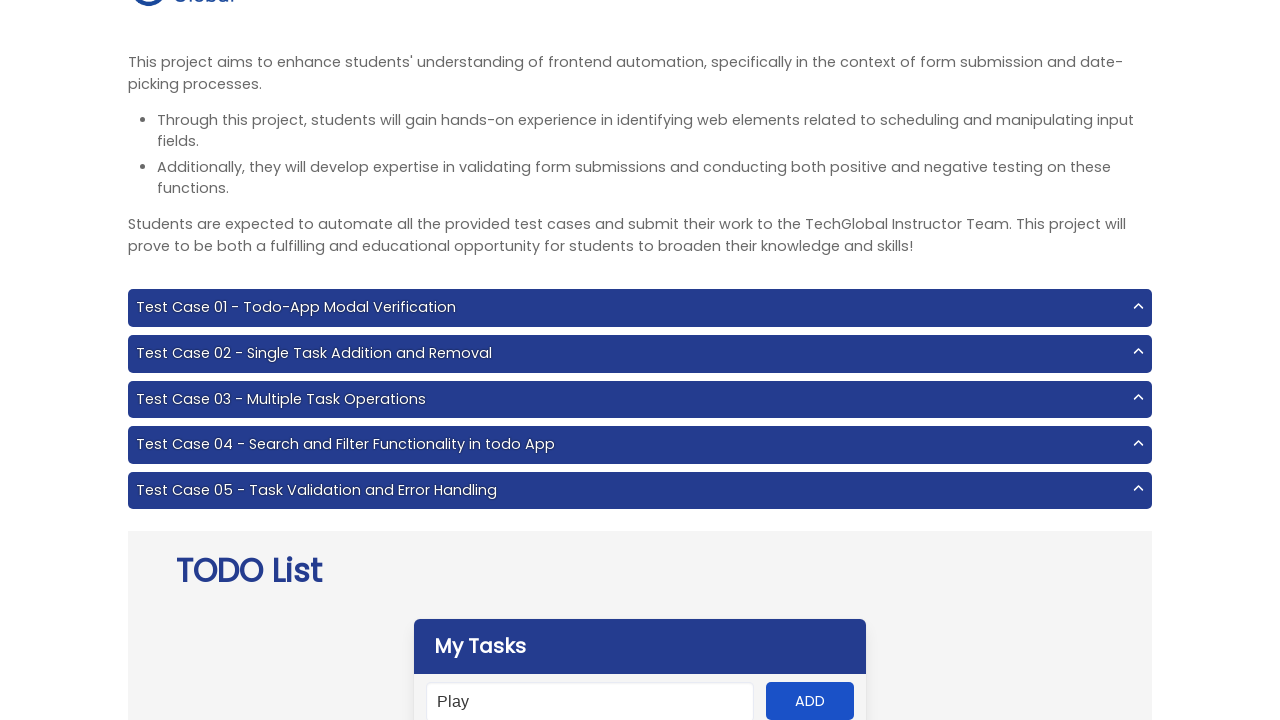

Filled search field with 'Cook' to filter tasks on #search
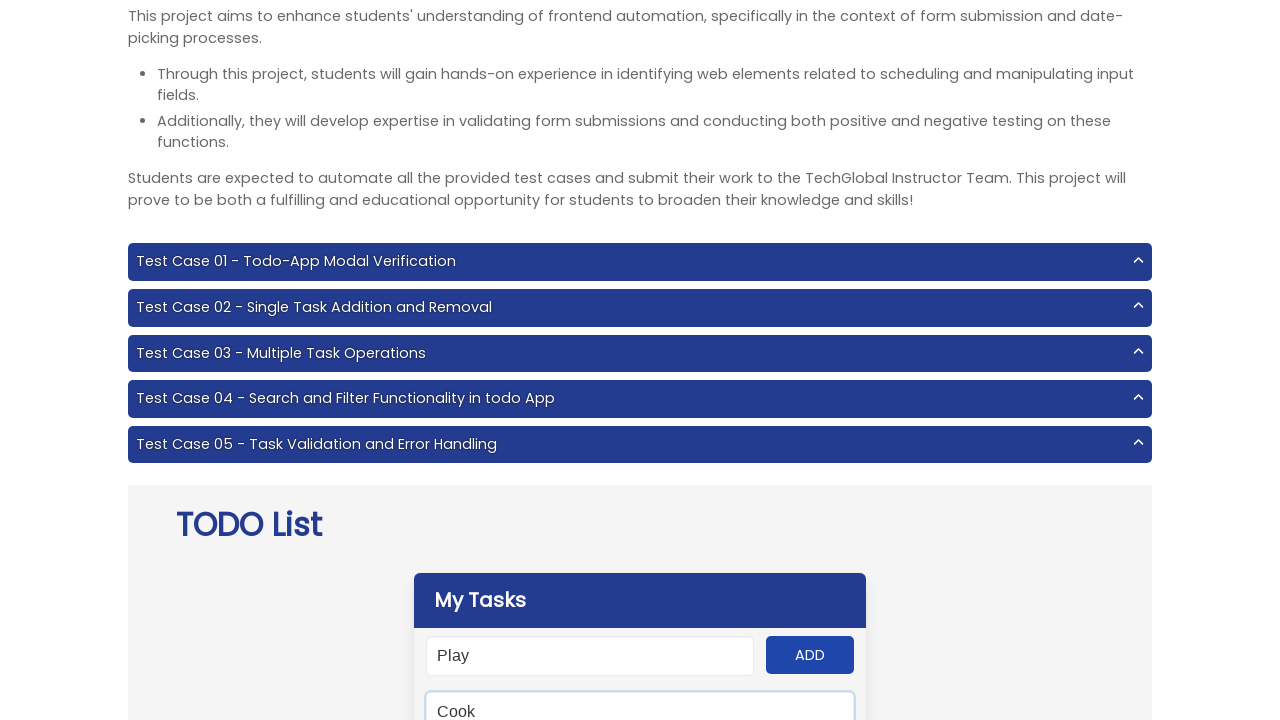

Verified filtered task 'Cook' is visible in search results
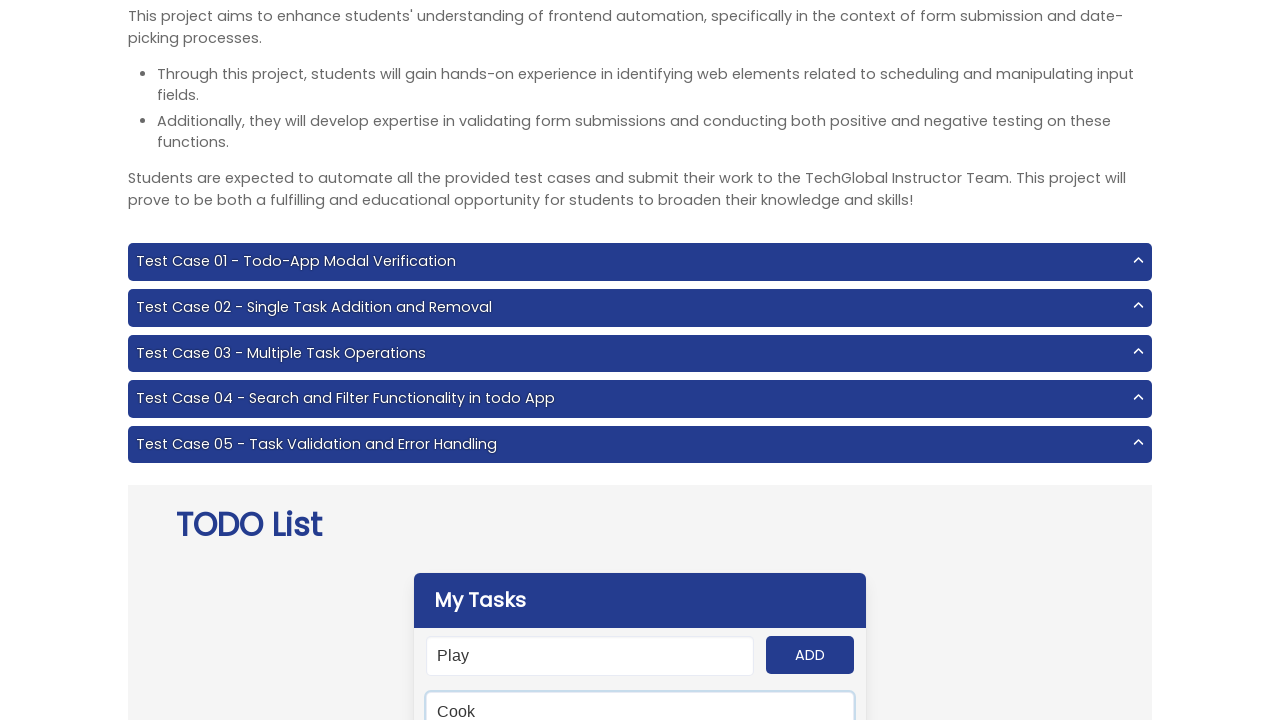

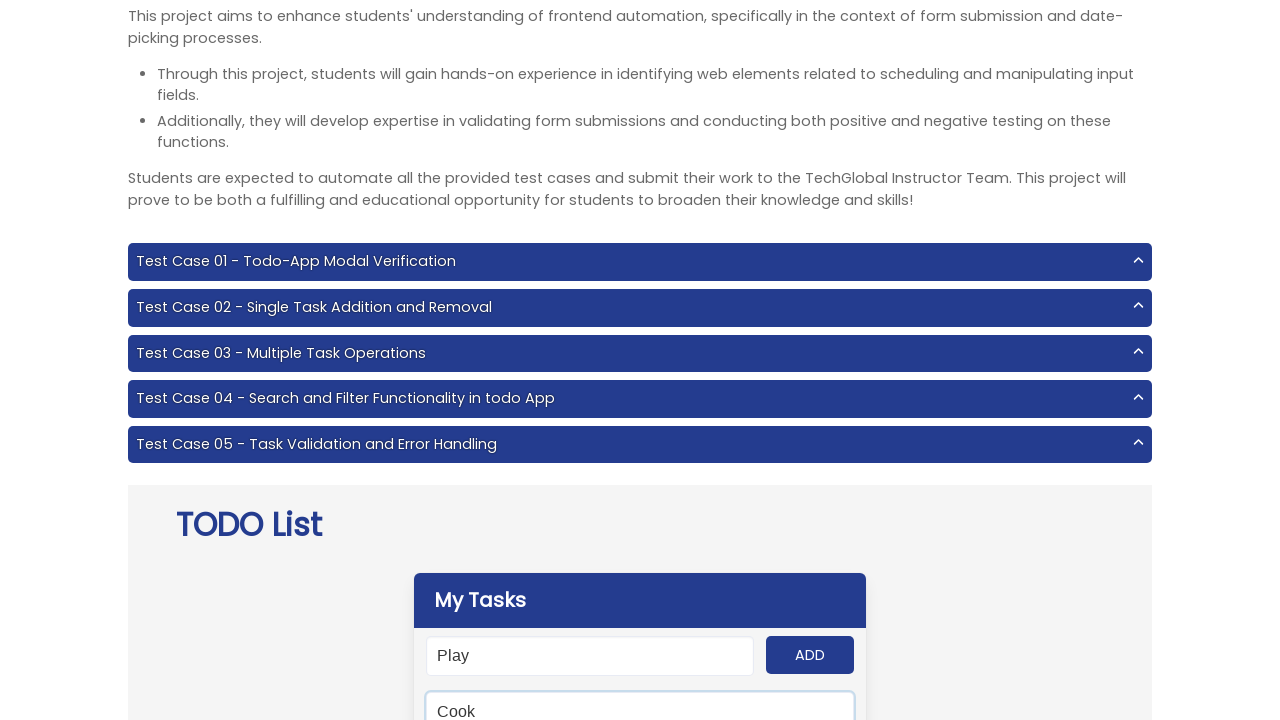